Tests form submission by first clicking a link with a mathematically calculated text value, then filling out a form with first name, last name, city, and country fields, and submitting it.

Starting URL: http://suninjuly.github.io/find_link_text

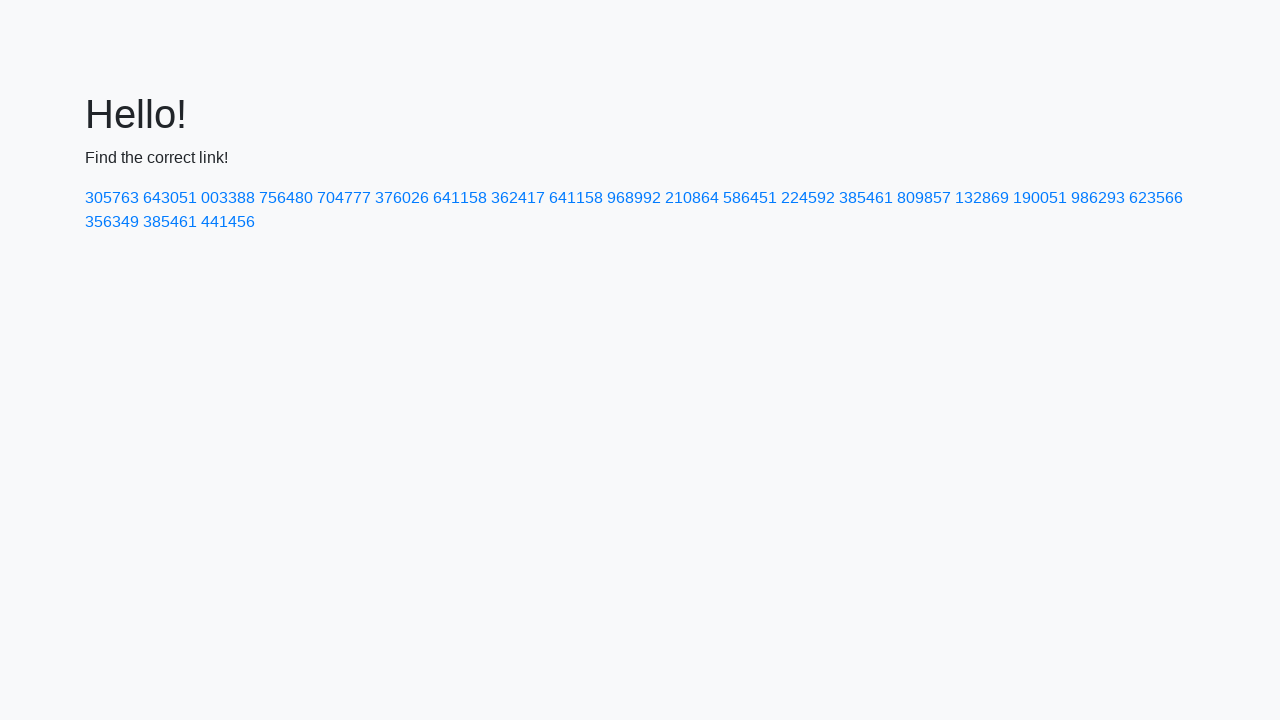

Clicked link with mathematically calculated text value '224592' at (808, 198) on text=224592
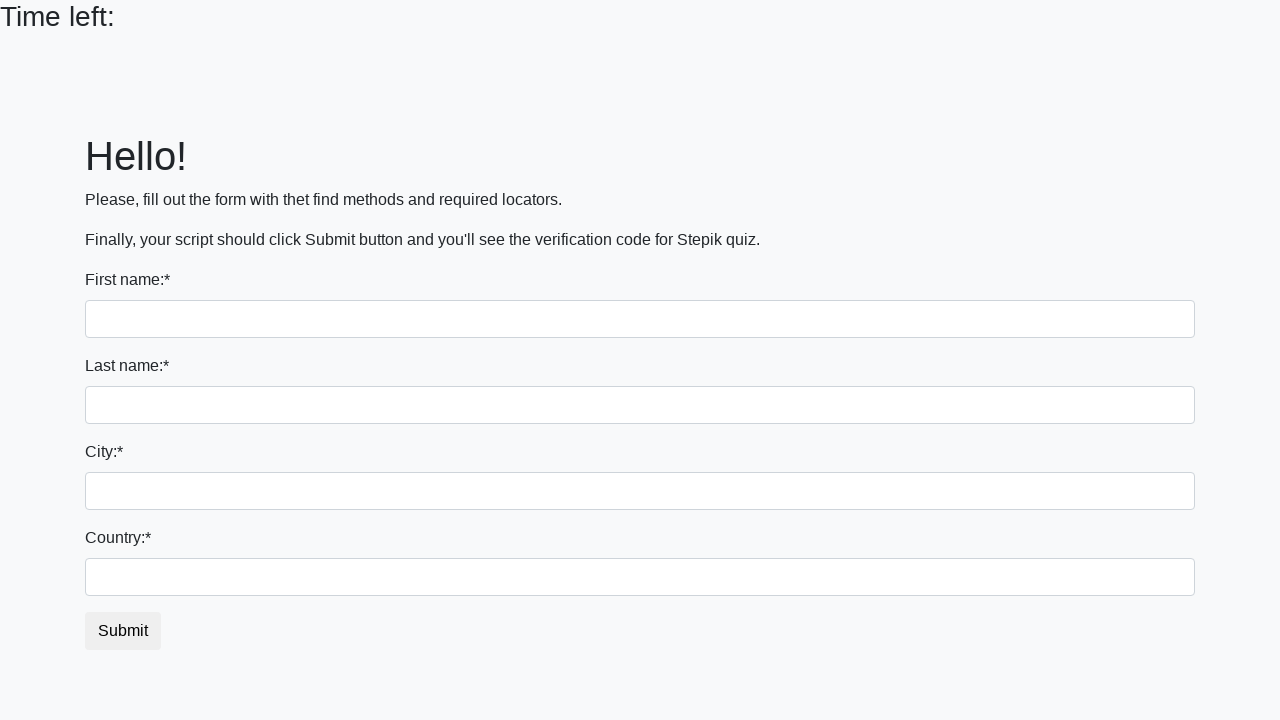

Filled first name field with 'Ivan' on input
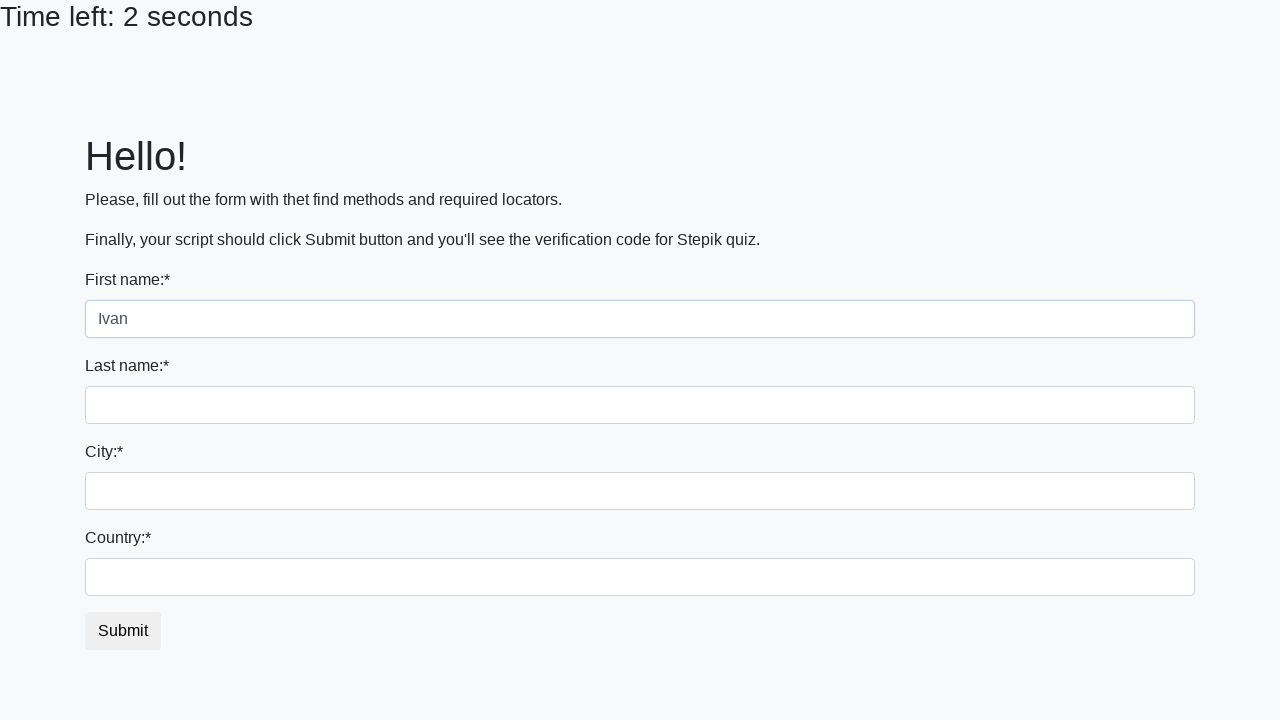

Filled last name field with 'Petrov' on input[name='last_name']
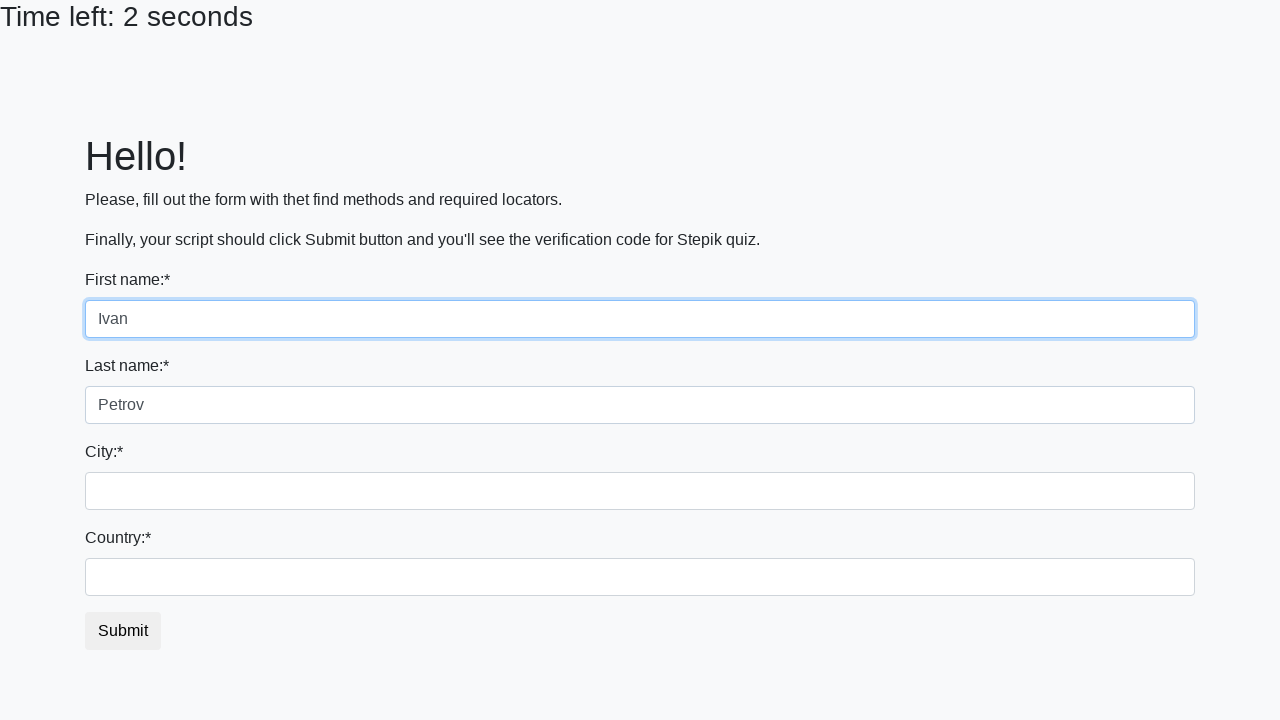

Filled city field with 'Smolensk' on .city
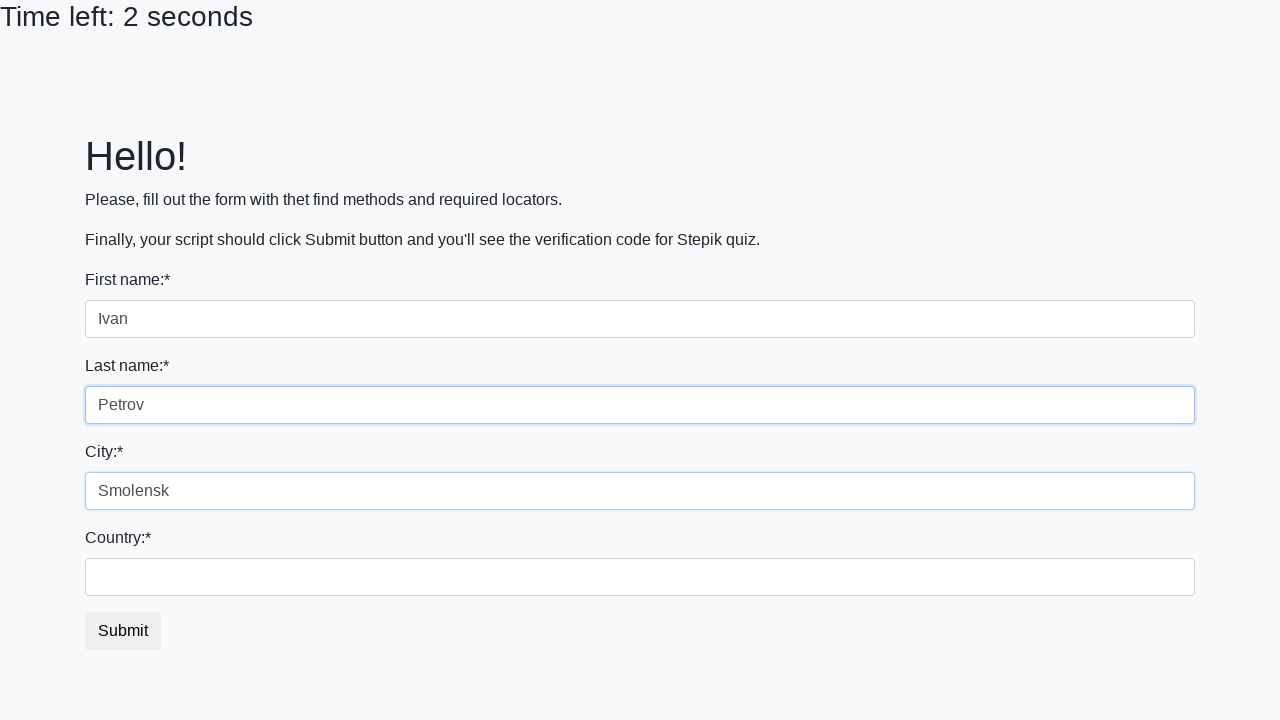

Filled country field with 'Russia' on #country
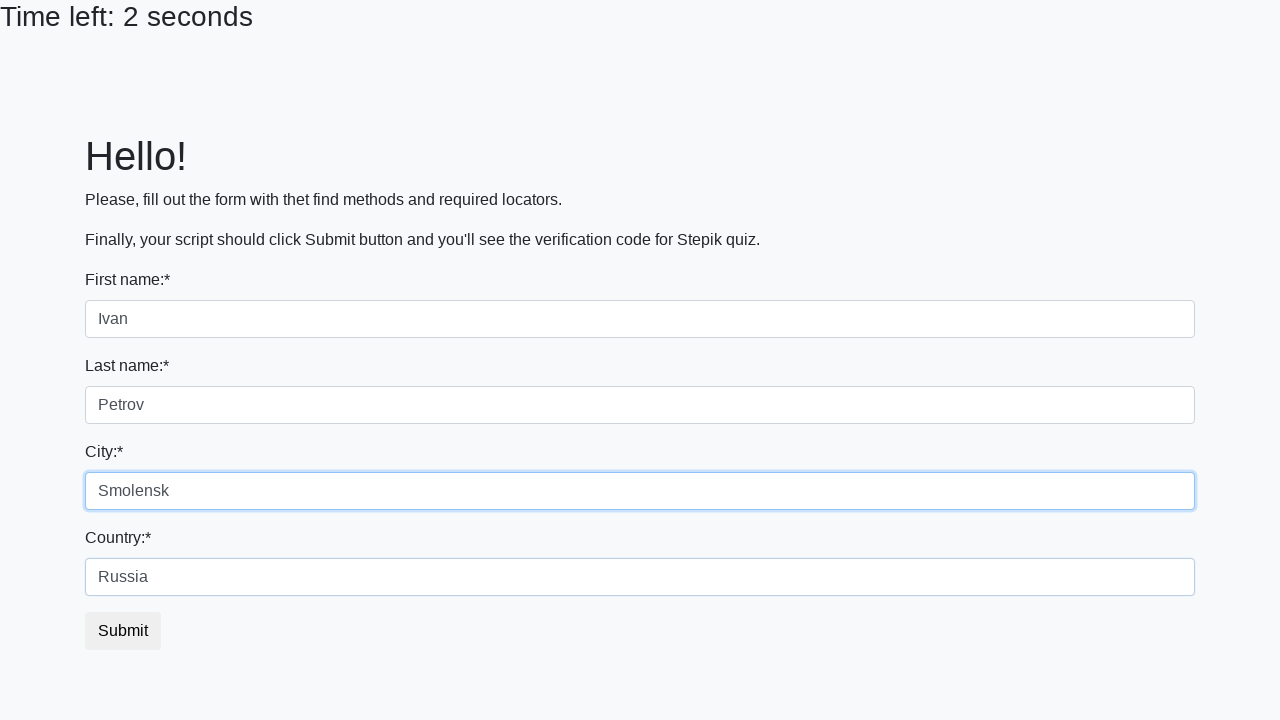

Clicked submit button to submit the form at (123, 631) on button.btn
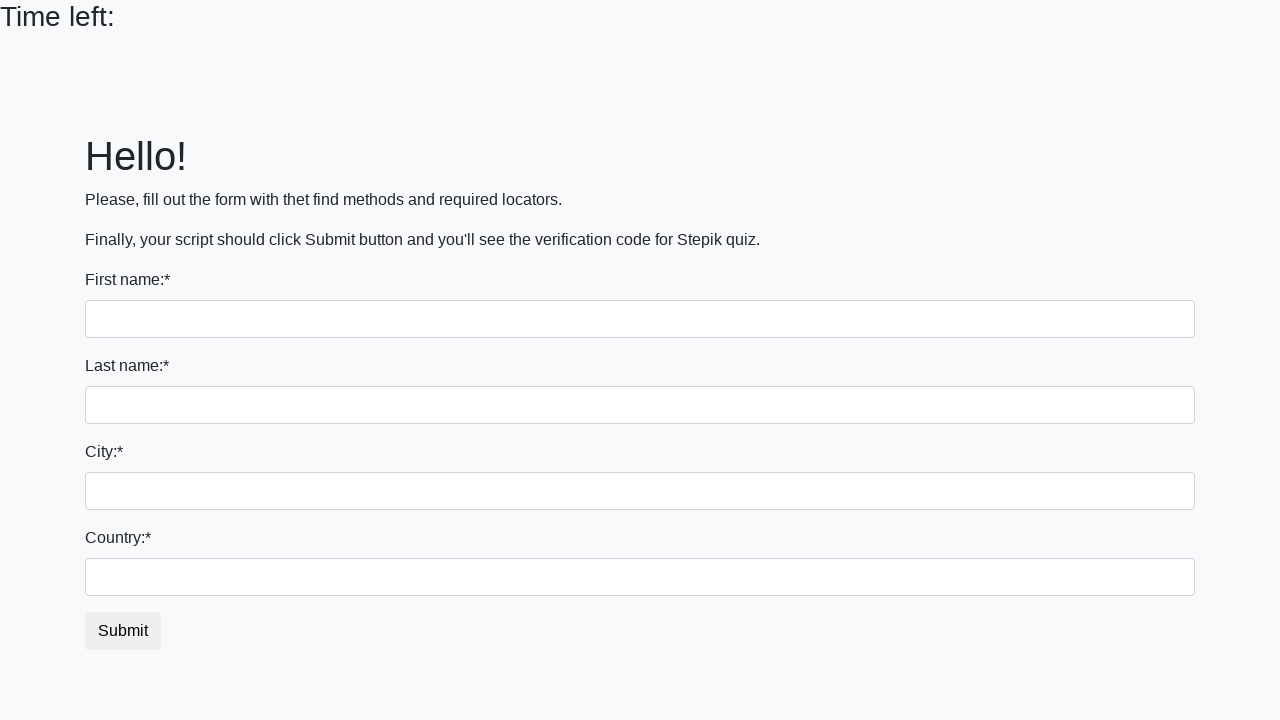

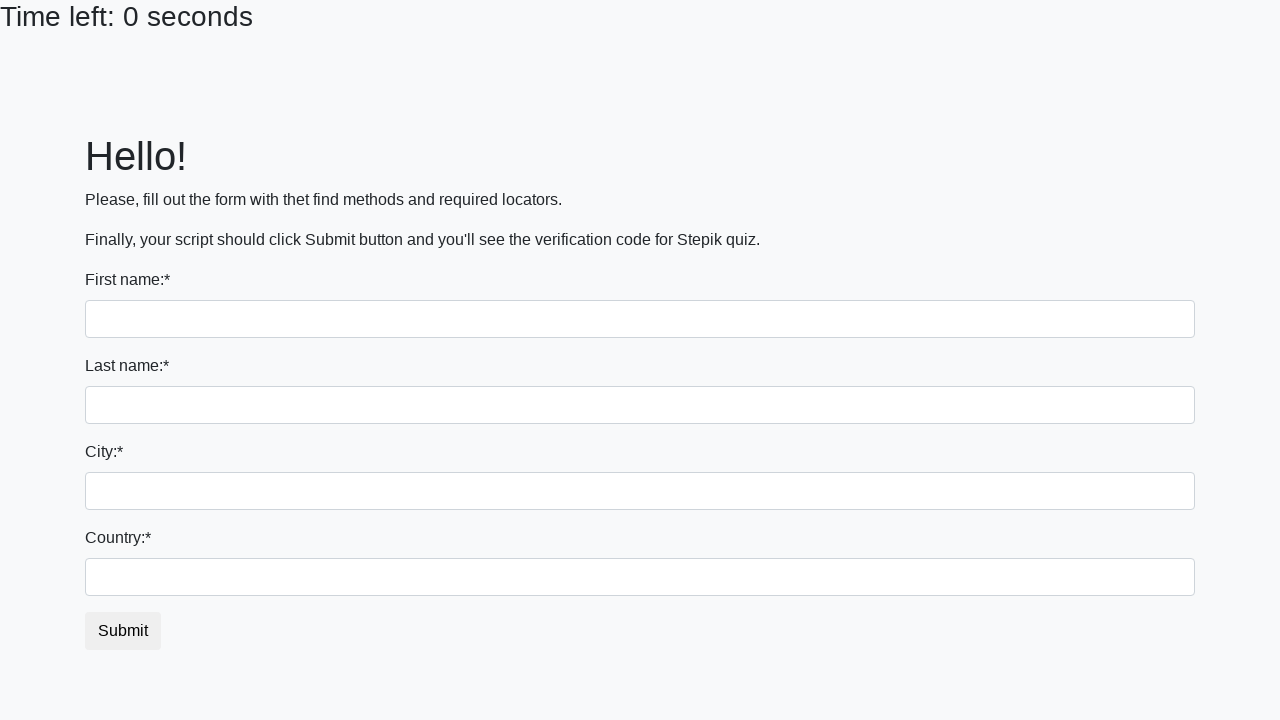